Tests dynamic element visibility by waiting for a button that appears after 5 seconds and verifying it becomes clickable

Starting URL: https://demoqa.com/dynamic-properties

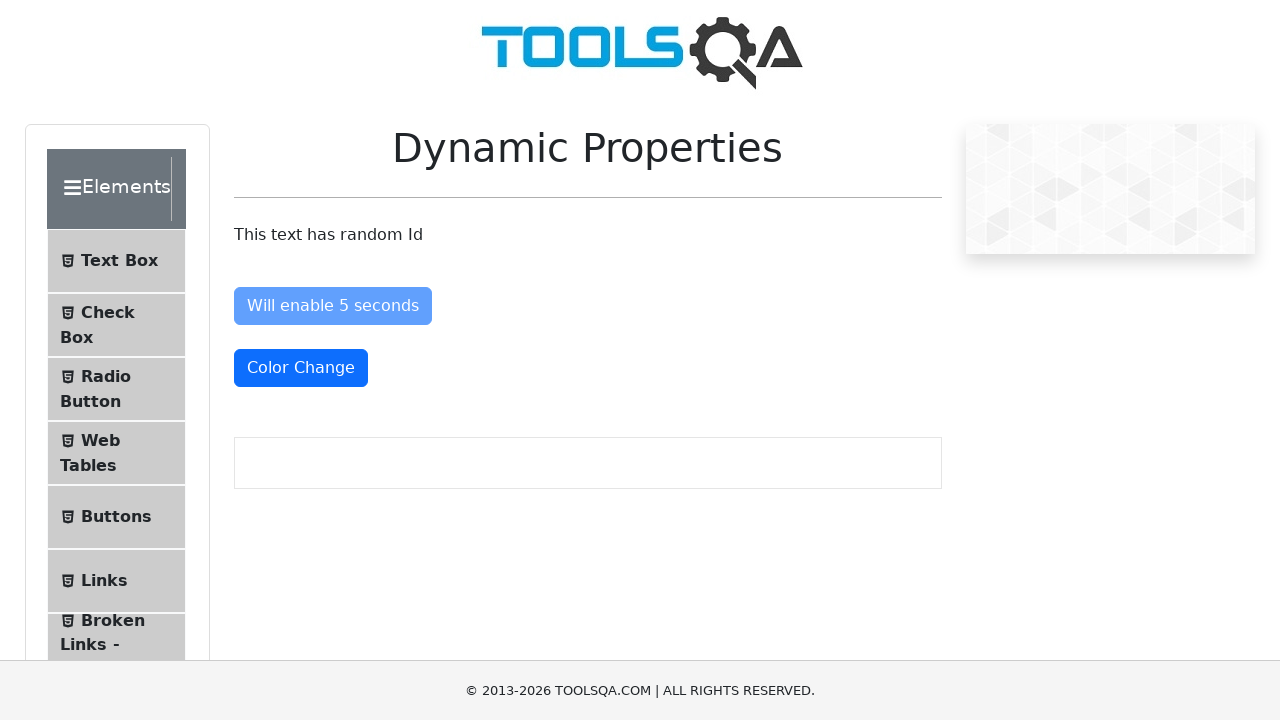

Waited for 'Visible After 5 Seconds' button to become visible (up to 6 seconds)
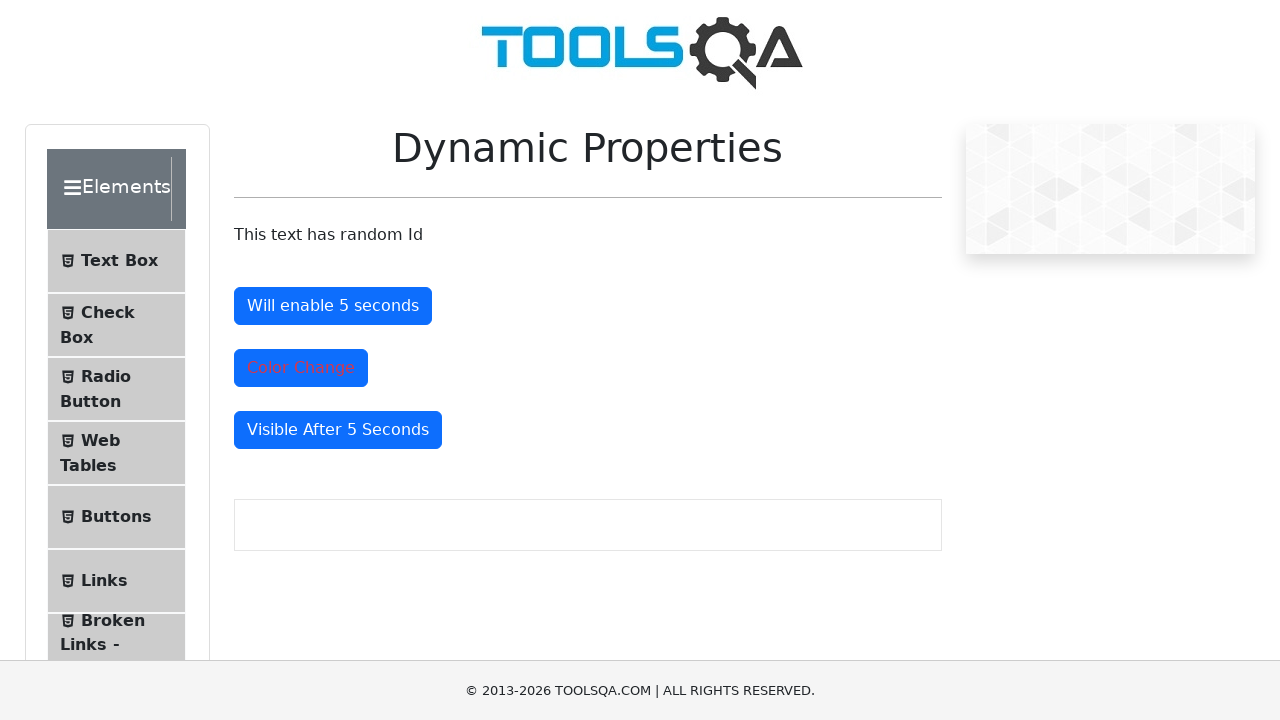

Located the 'Visible After 5 Seconds' button element
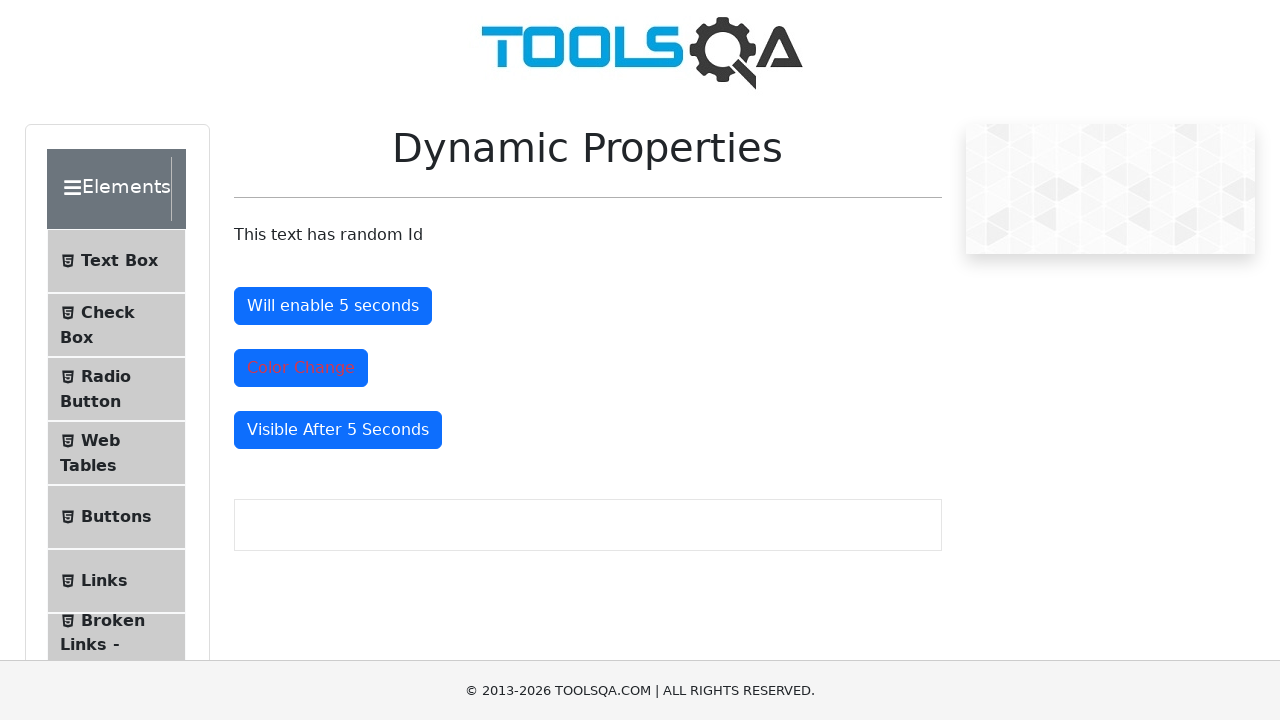

Verified button is visible and clickable after dynamic wait
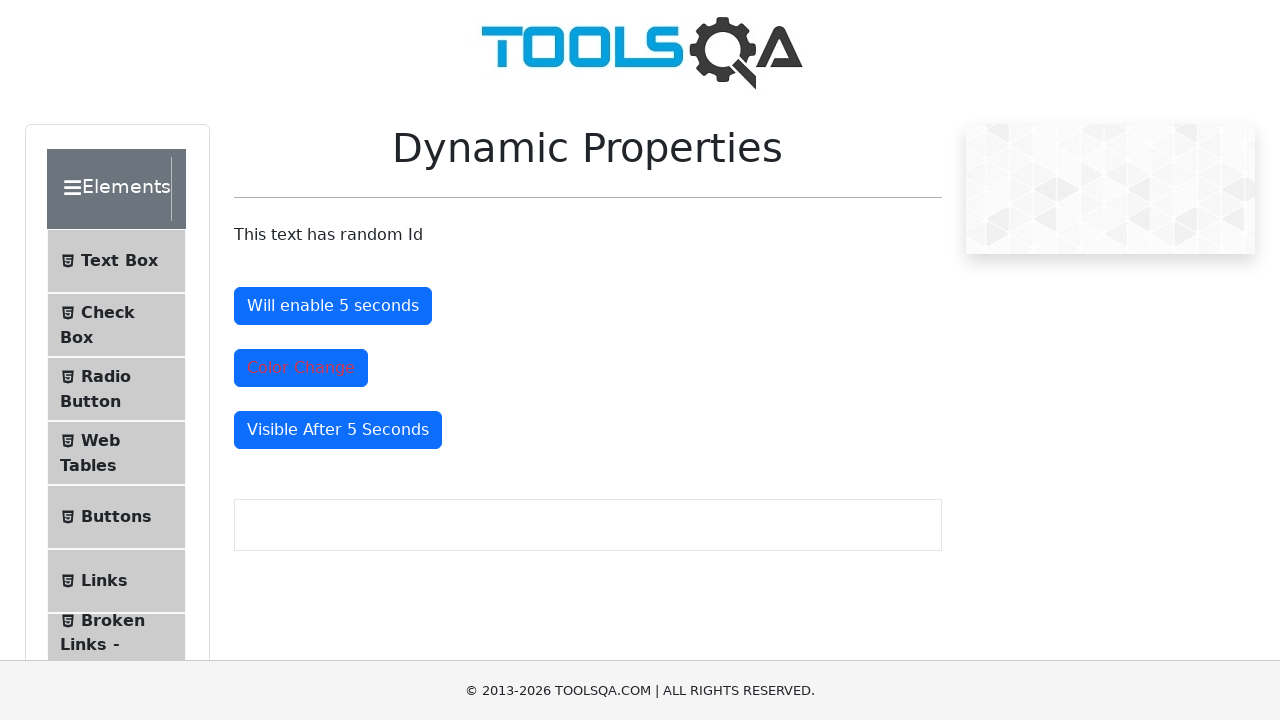

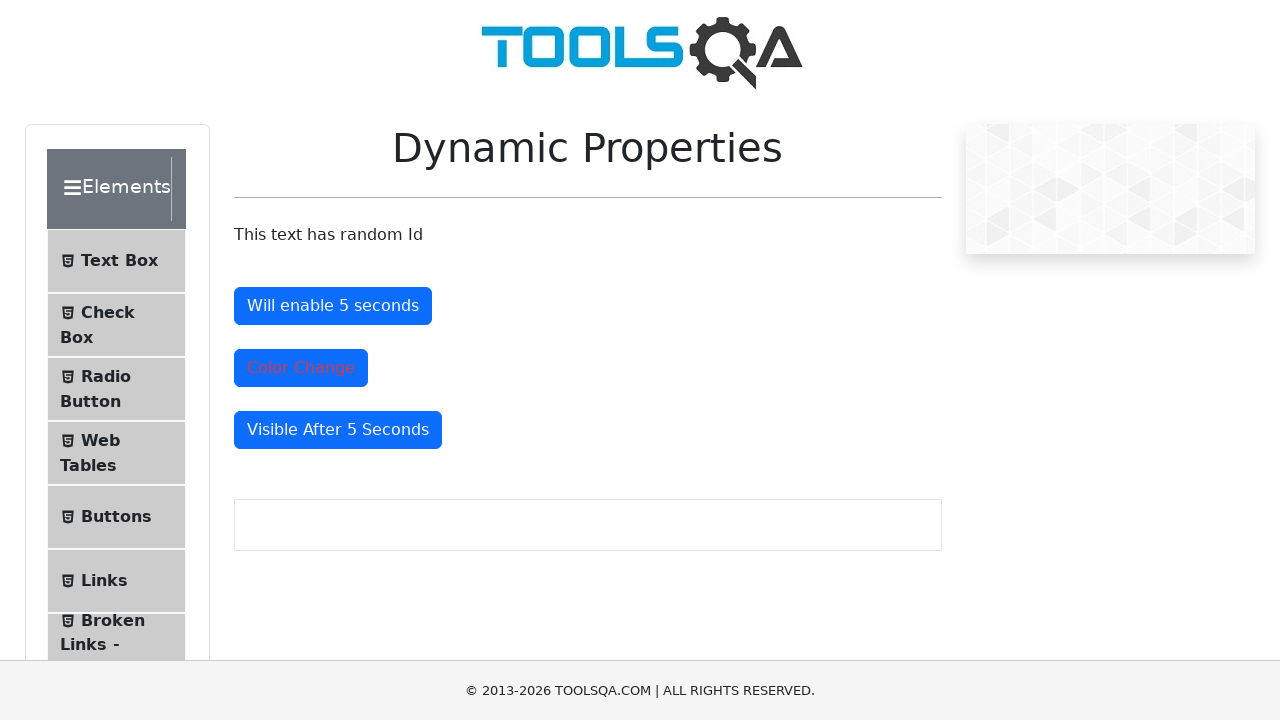